Navigates to W3Schools HTML tables tutorial page and verifies that the example customer table with headers and data rows is present and properly structured.

Starting URL: https://www.w3schools.com/html/html_tables.asp

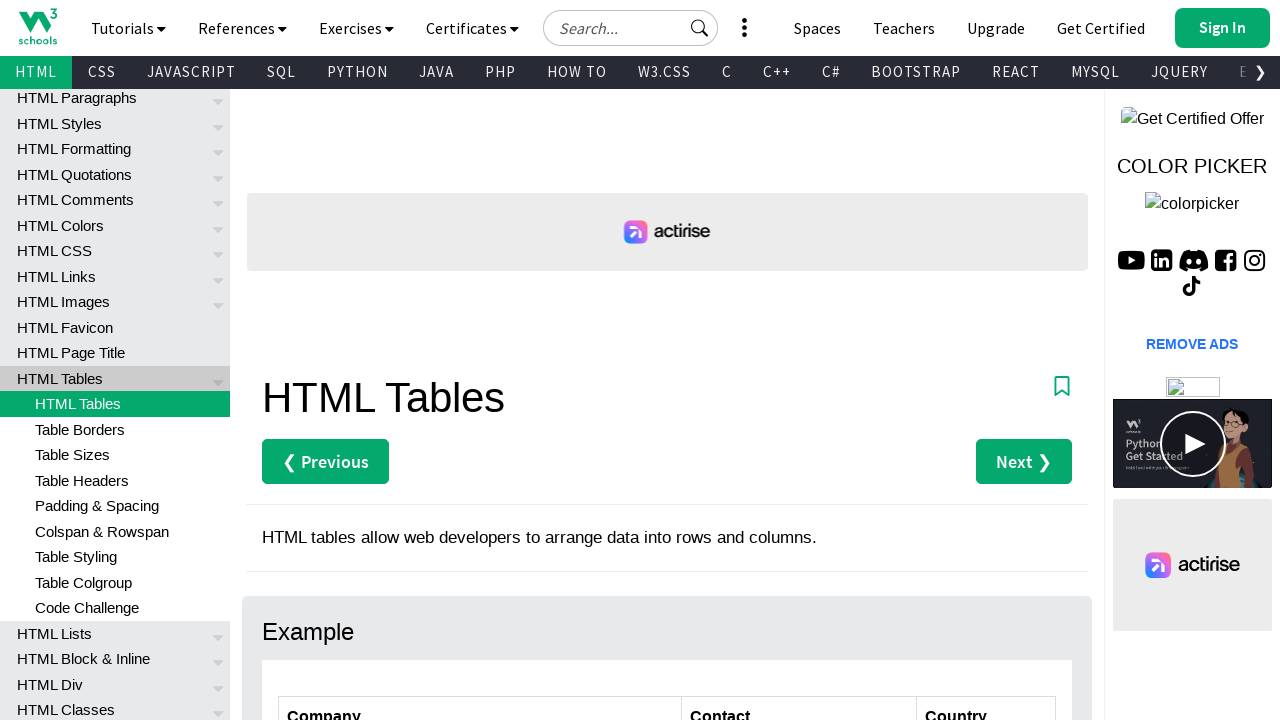

Navigated to W3Schools HTML tables tutorial page
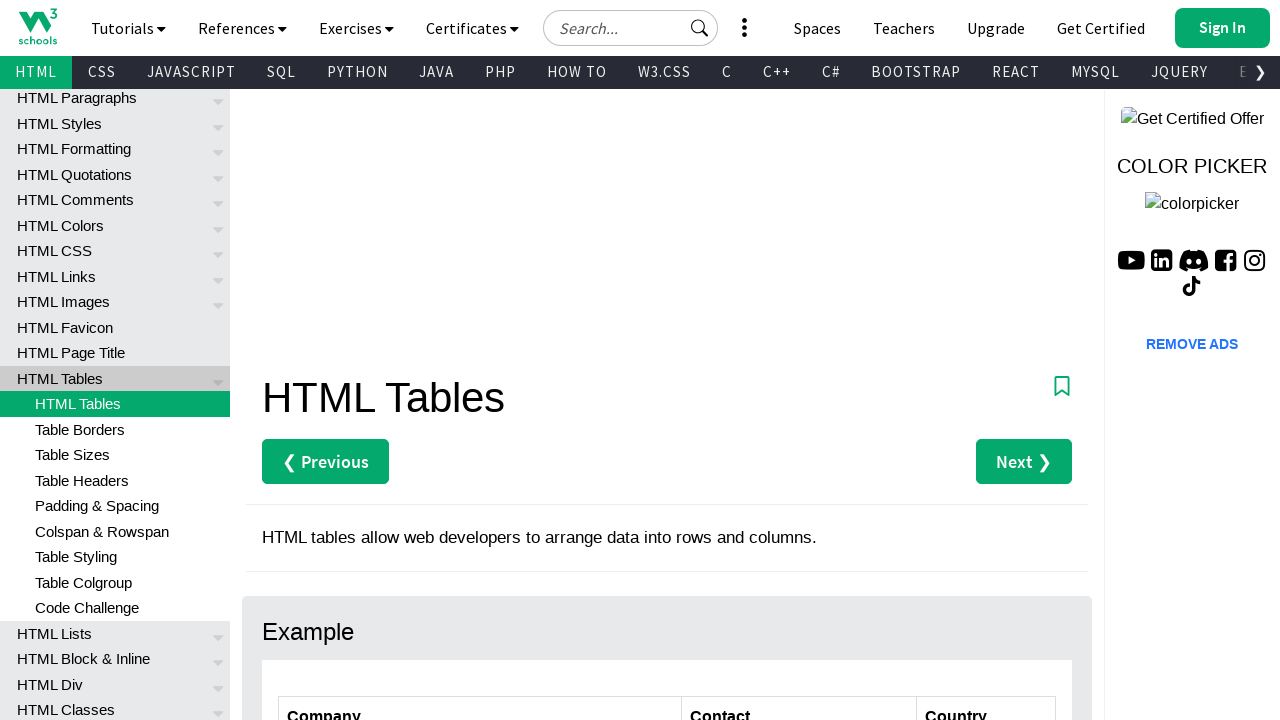

Waited for customers table to be present
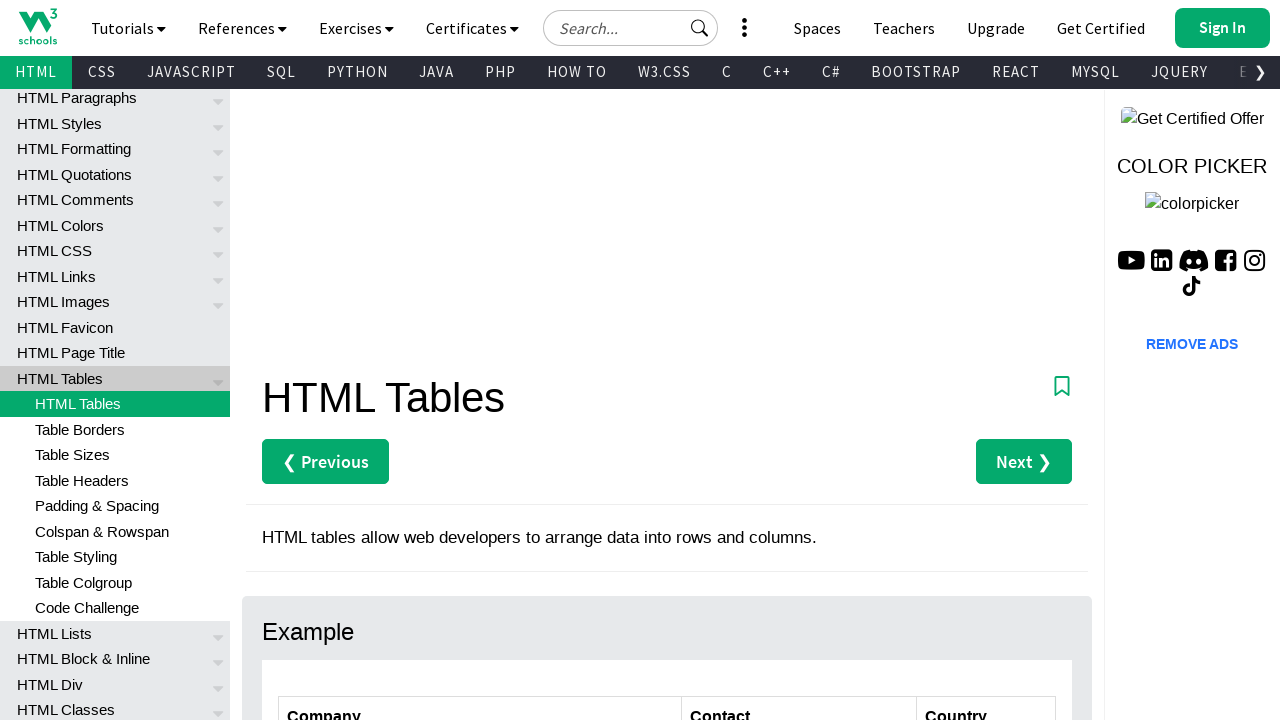

Verified first table header is present
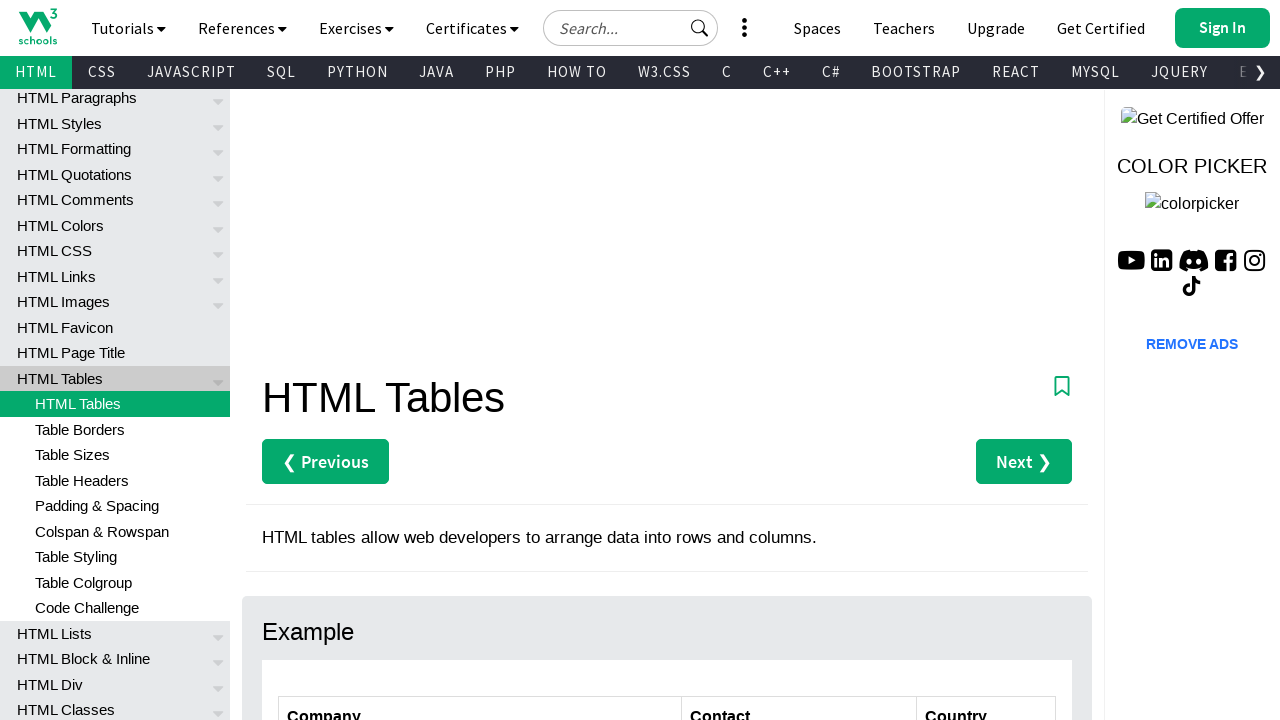

Verified first table row is present
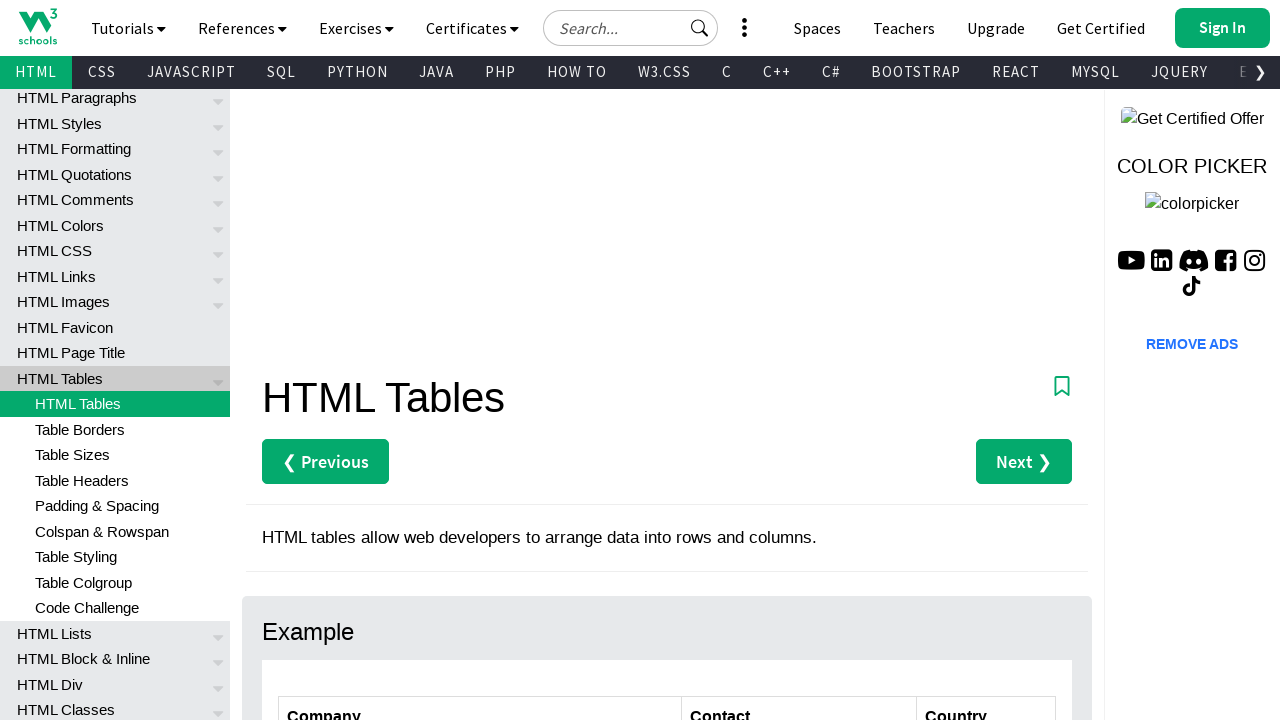

Asserted that table has multiple rows
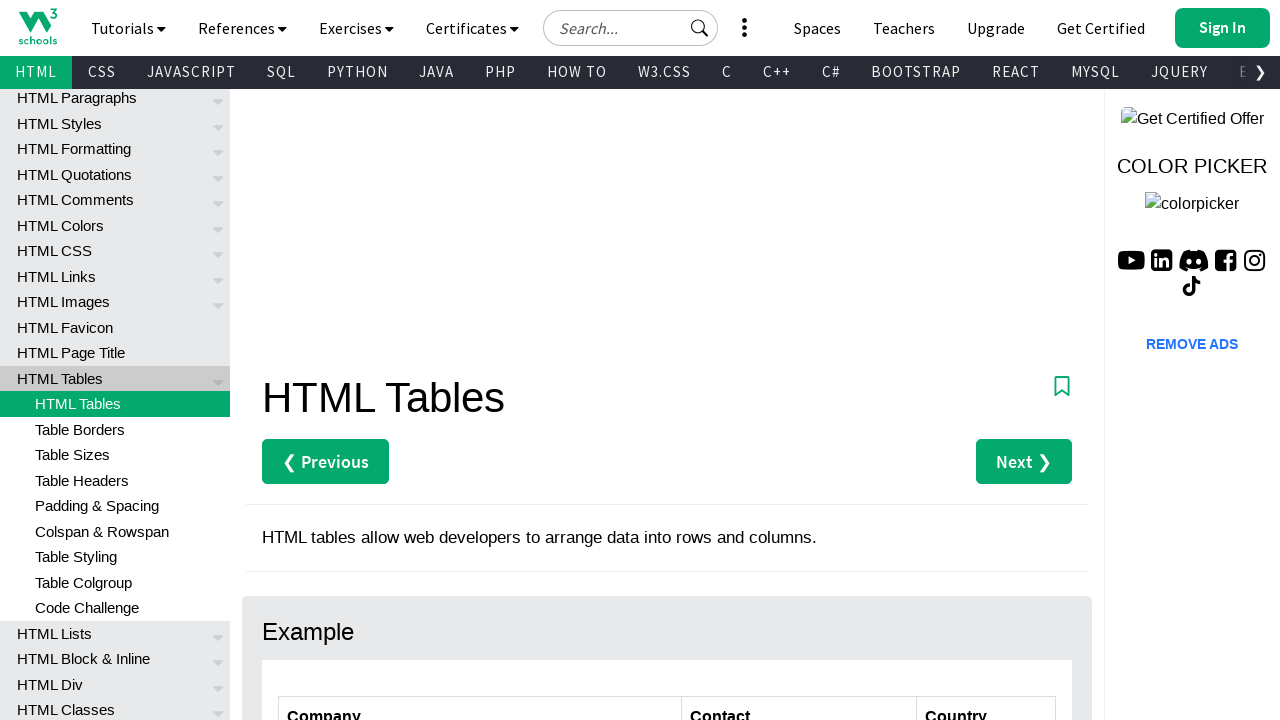

Asserted that table has at least 3 header columns
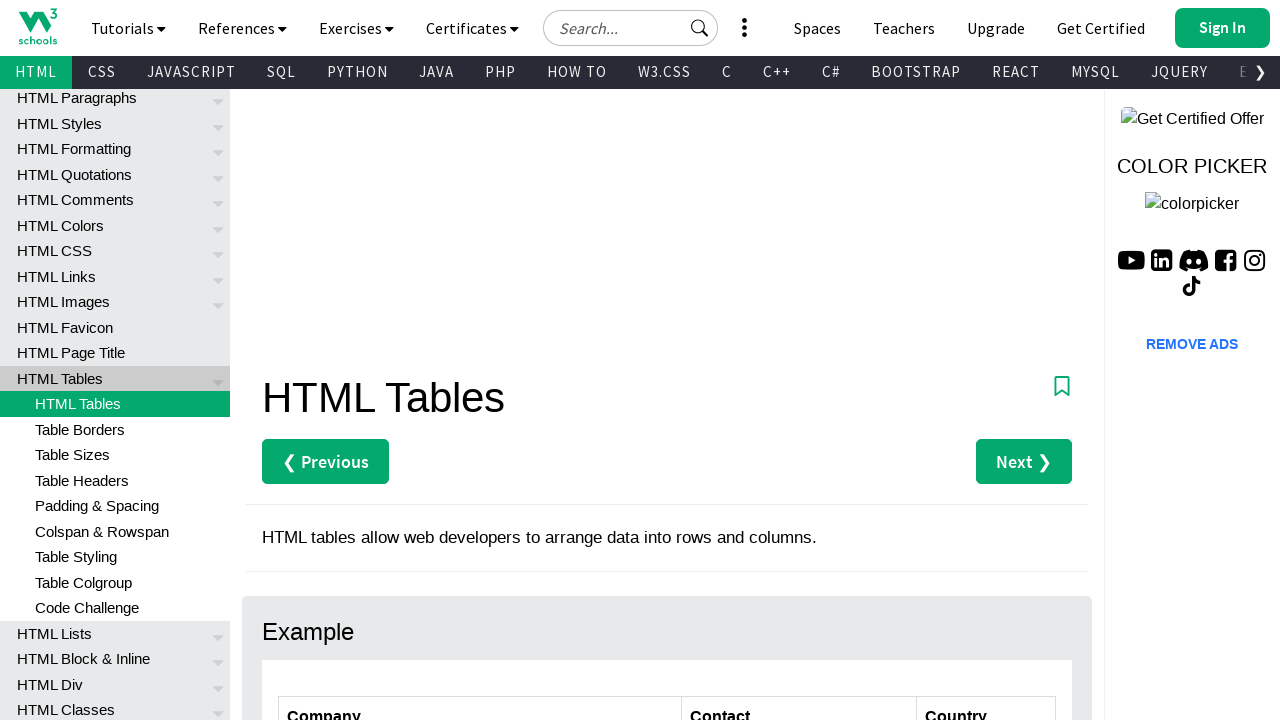

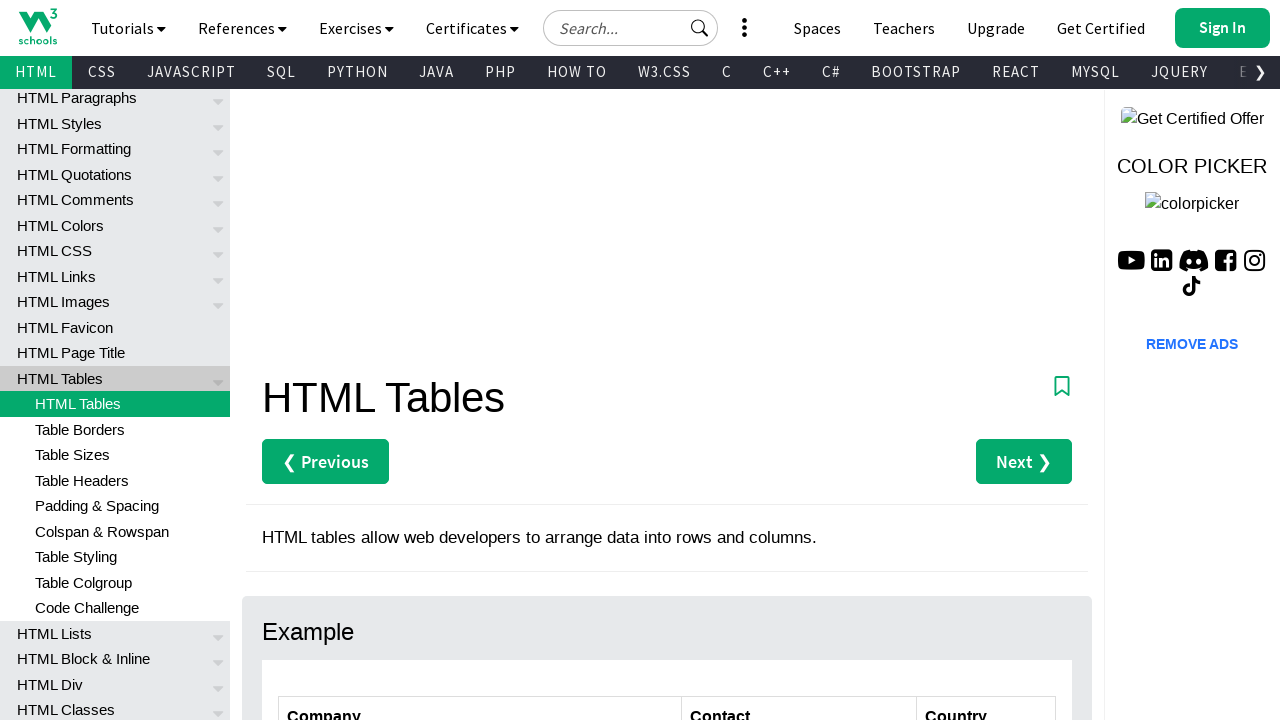